Navigates to LambdaTest ecommerce playground software category page and verifies the page title

Starting URL: https://ecommerce-playground.lambdatest.io/index.php?route=product/category&path=17

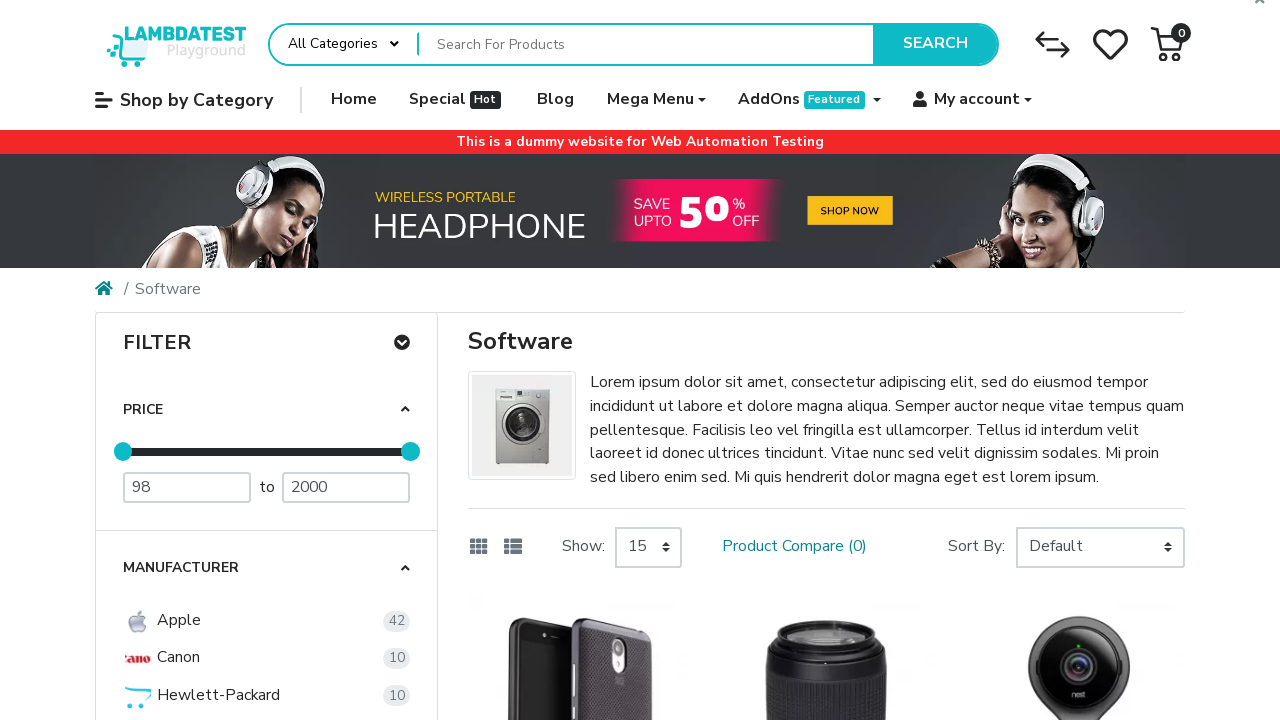

Navigated to LambdaTest ecommerce playground software category page
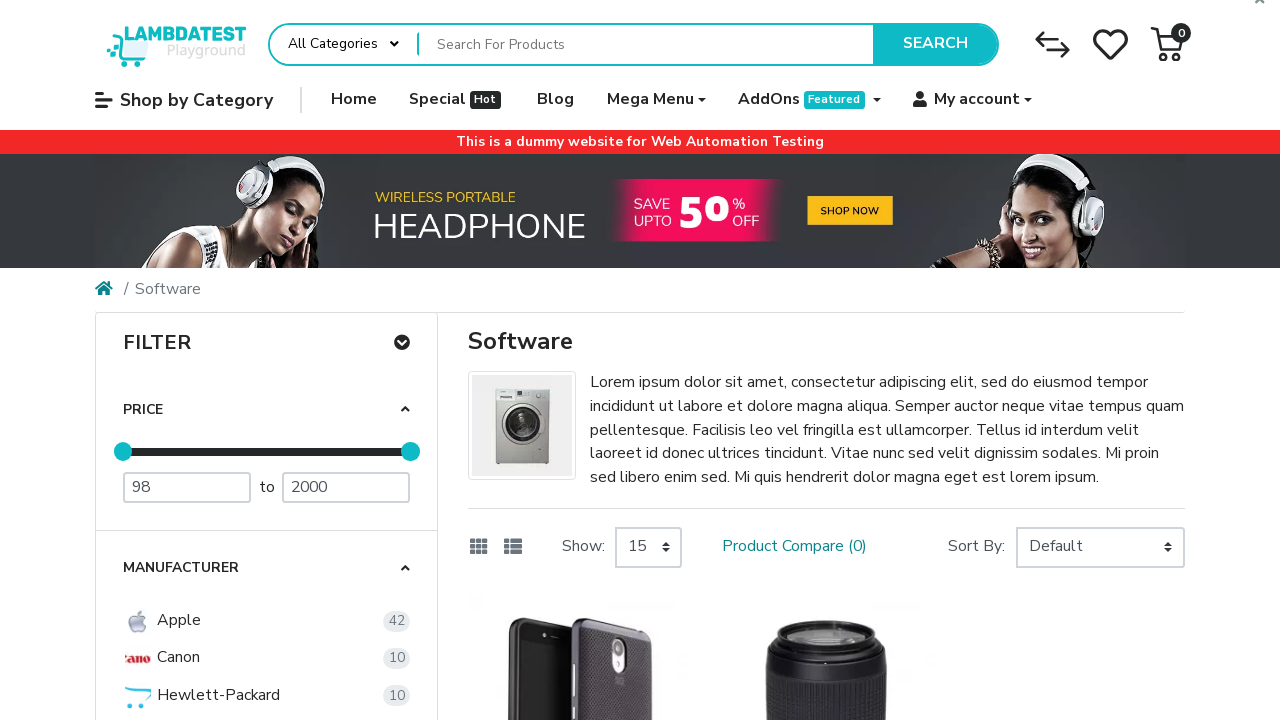

Verified page title is 'Software'
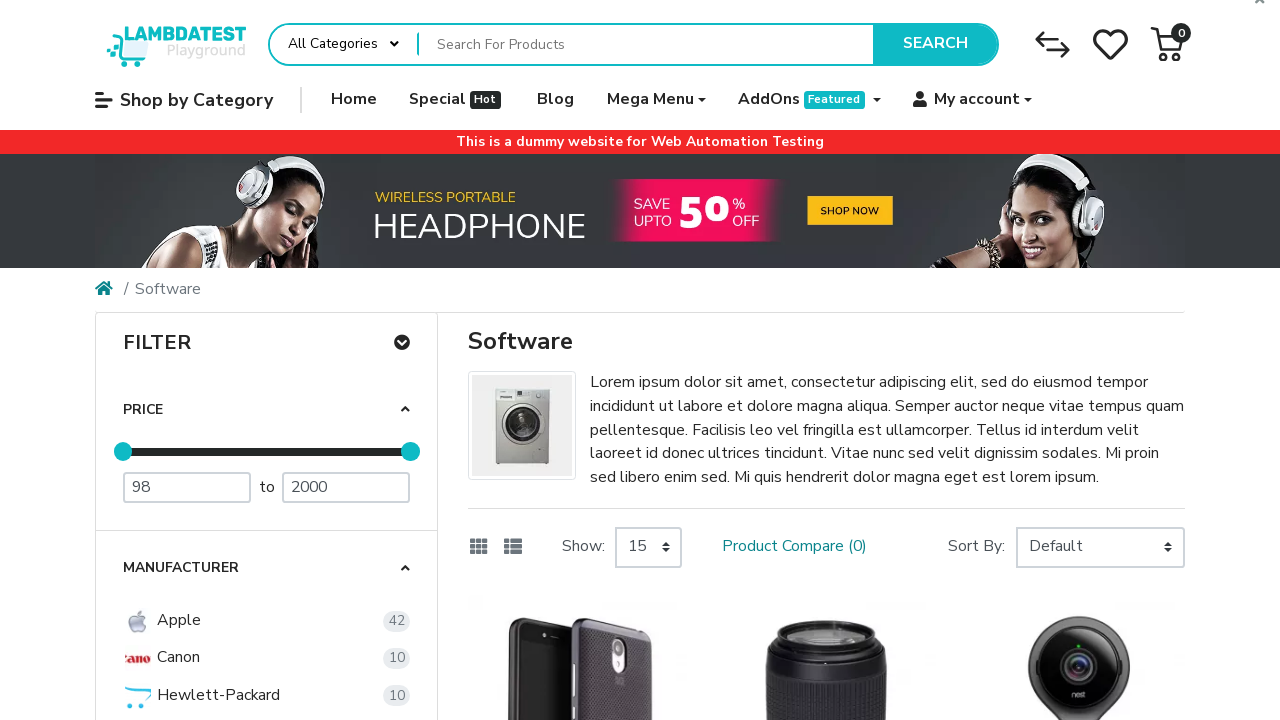

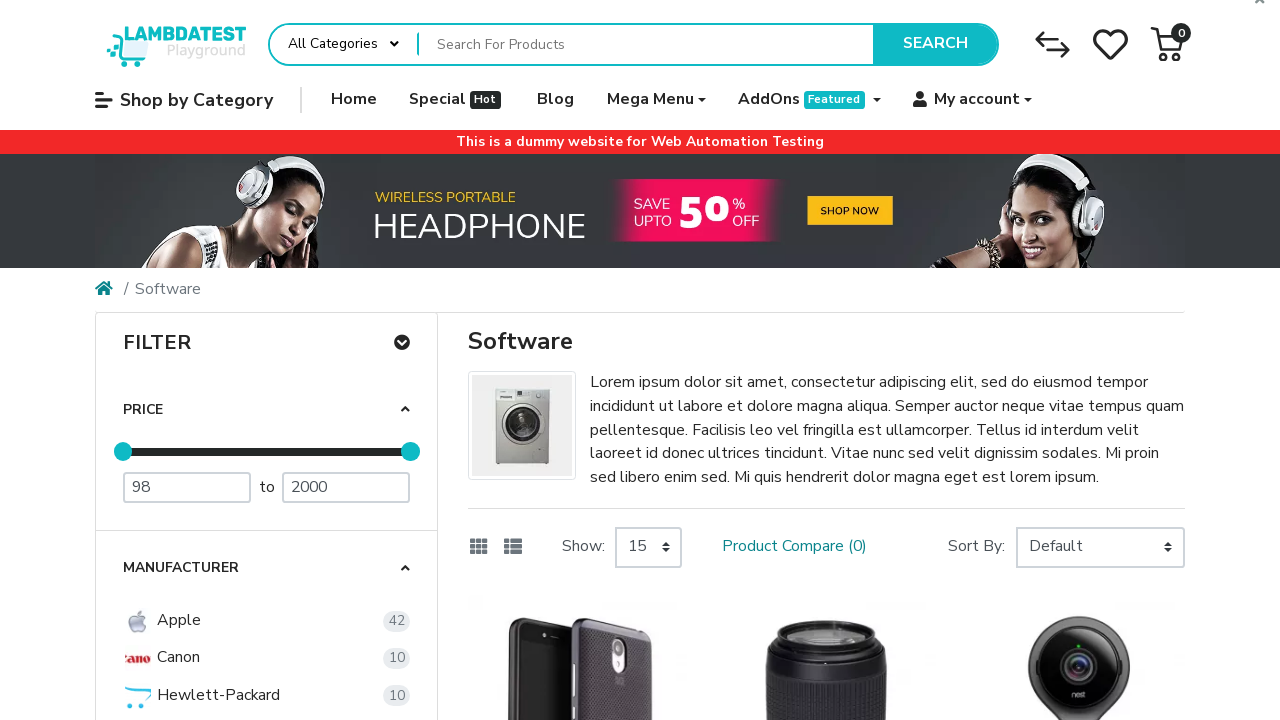